Tests mouse hover action on the "About Us" navigation menu item to trigger dropdown/hover state

Starting URL: https://www.mountsinai.org/

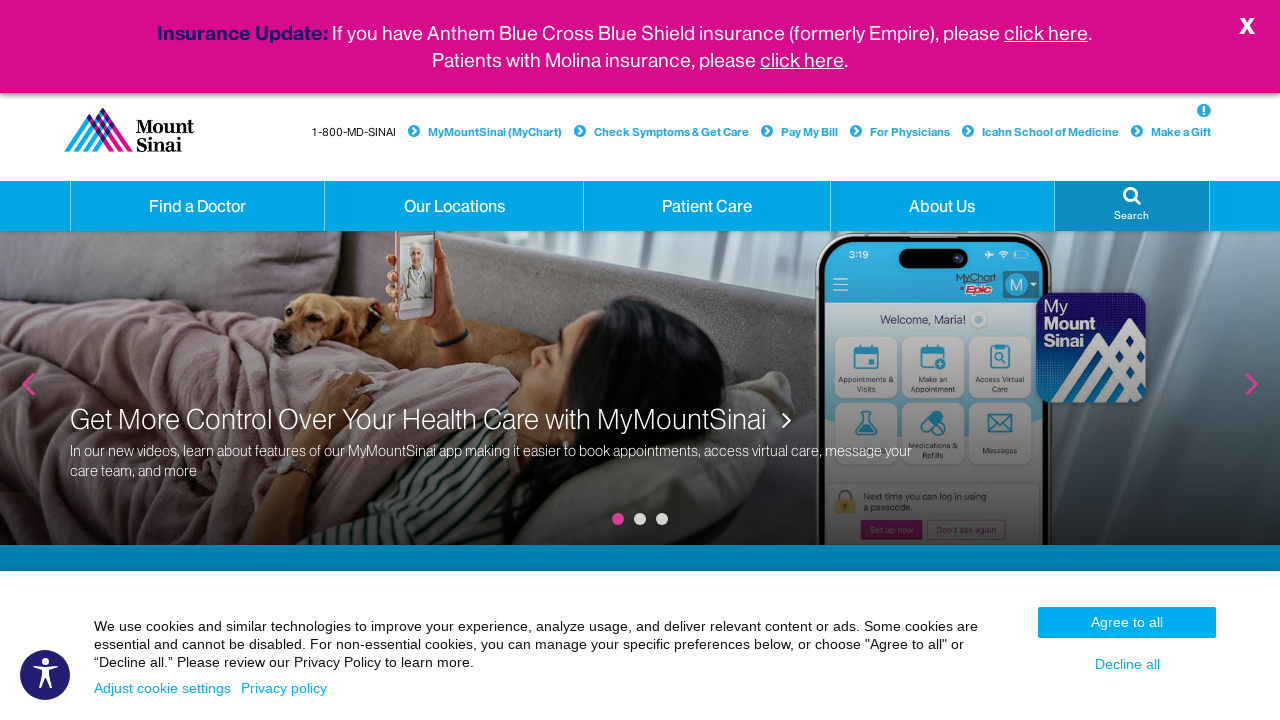

Hovered over 'About Us' navigation menu item at (942, 206) on a.hidden-xs.dropdown:has-text('About Us')
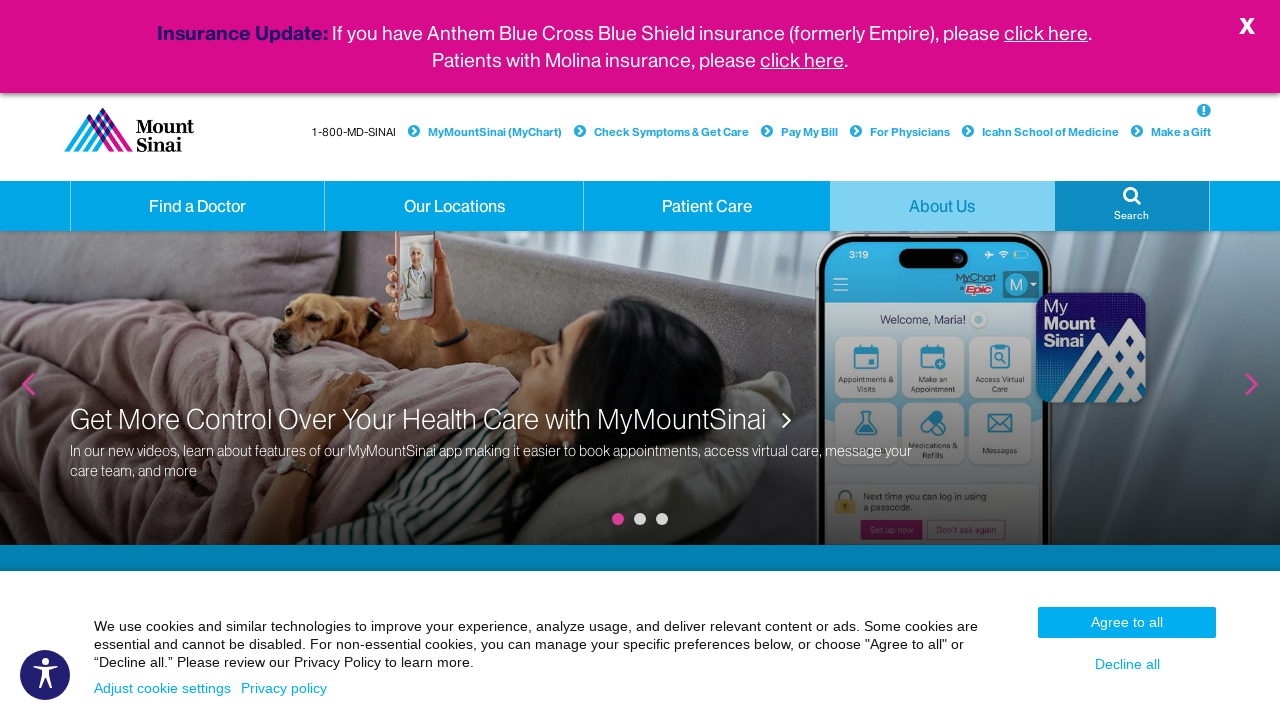

Waited 2 seconds to observe hover effect and dropdown state
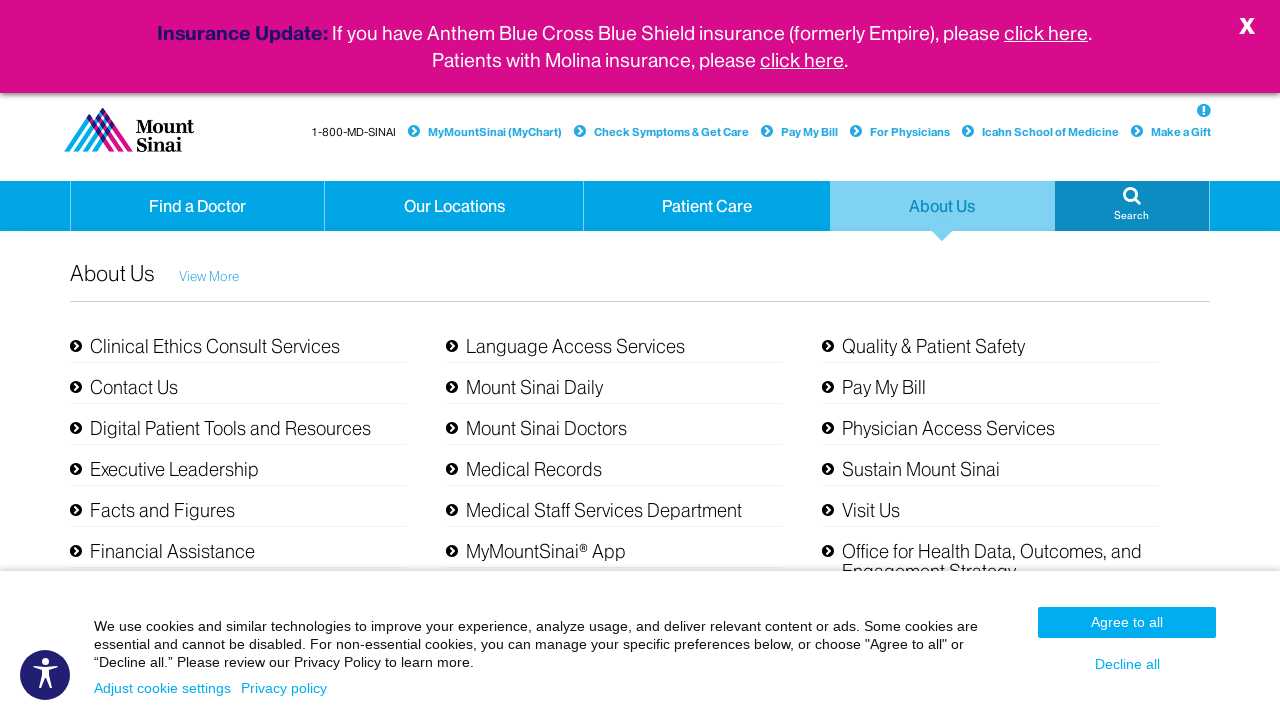

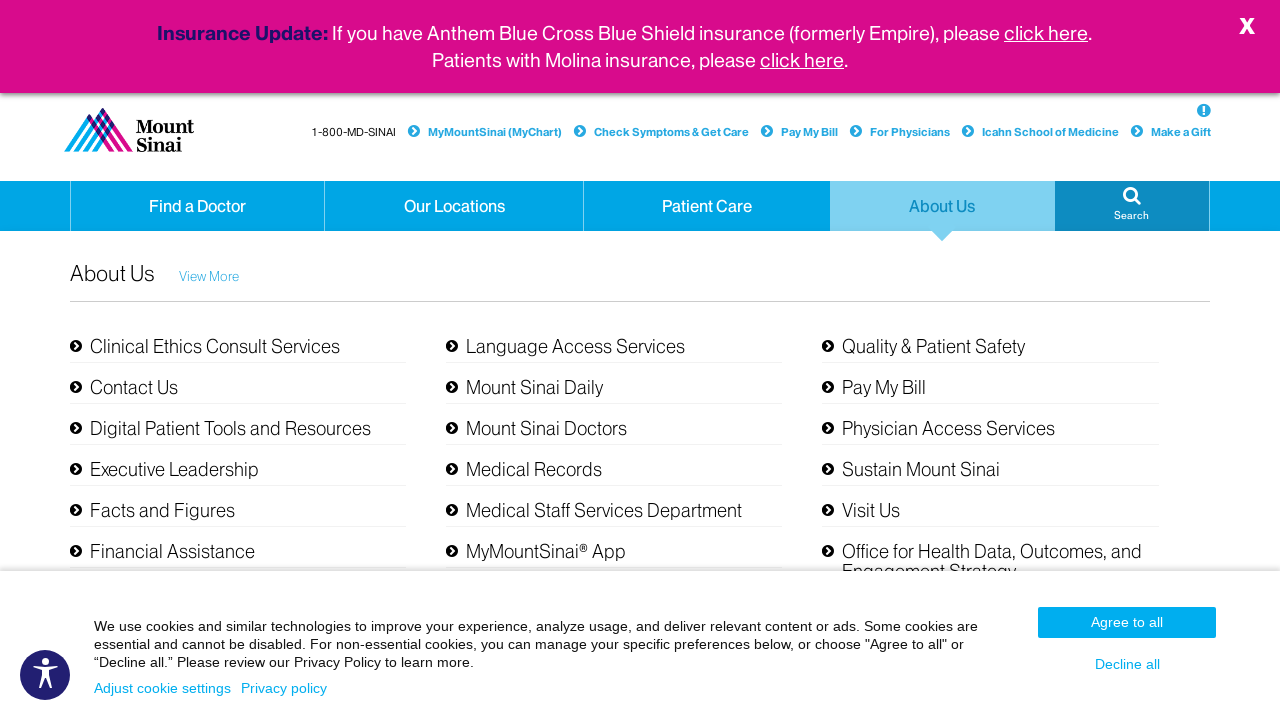